Tests mouse hover actions and movement to different elements and coordinates

Starting URL: http://sahitest.com/demo/mouseover.htm

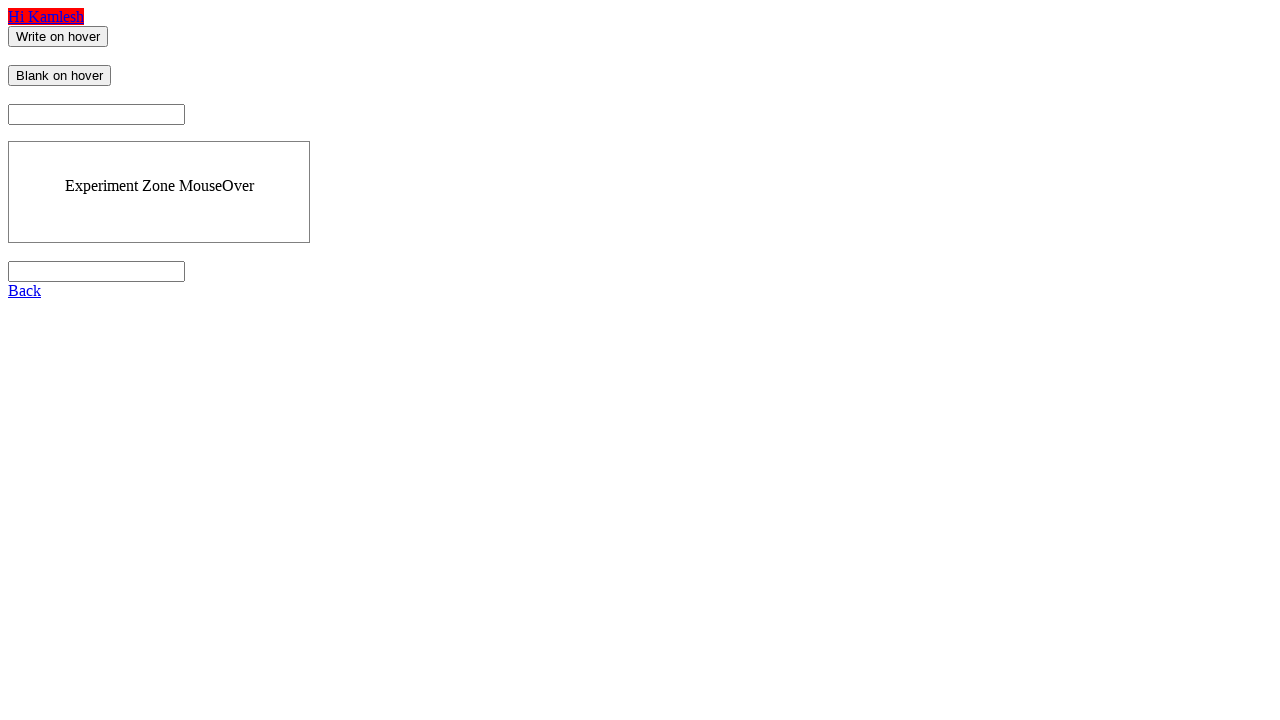

Located 'write' element using XPath
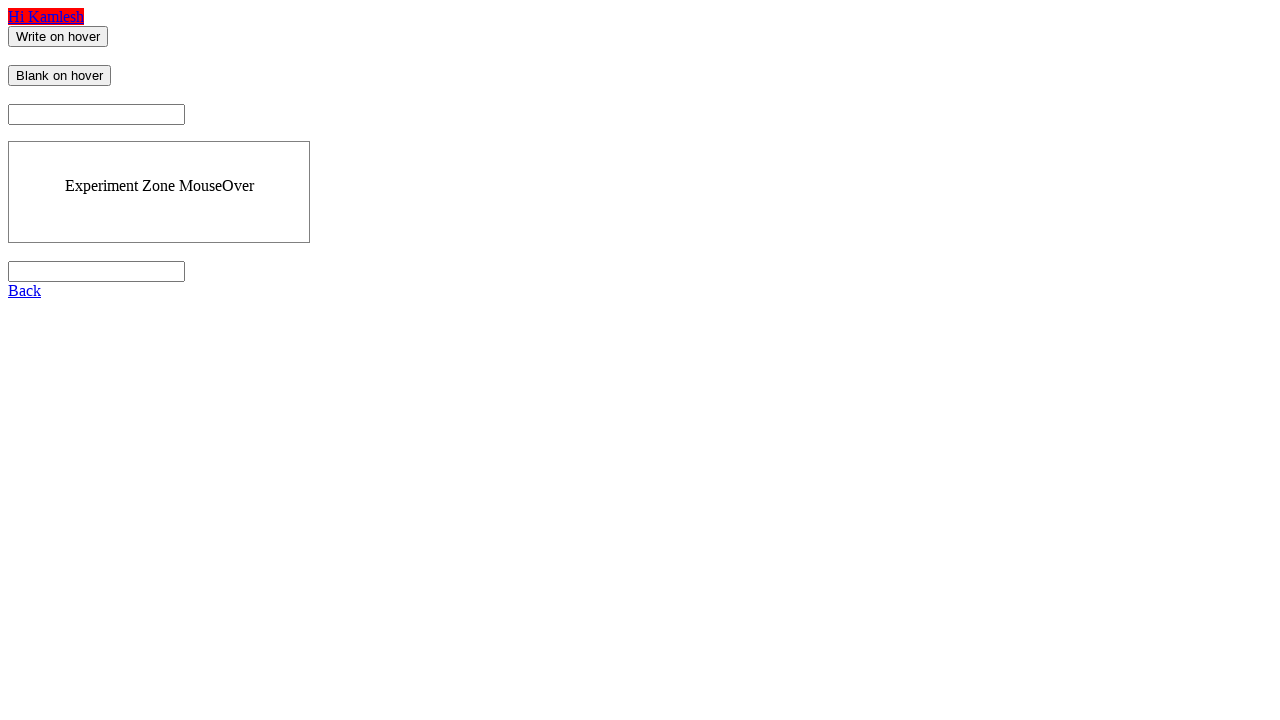

Located 'blank' element using XPath
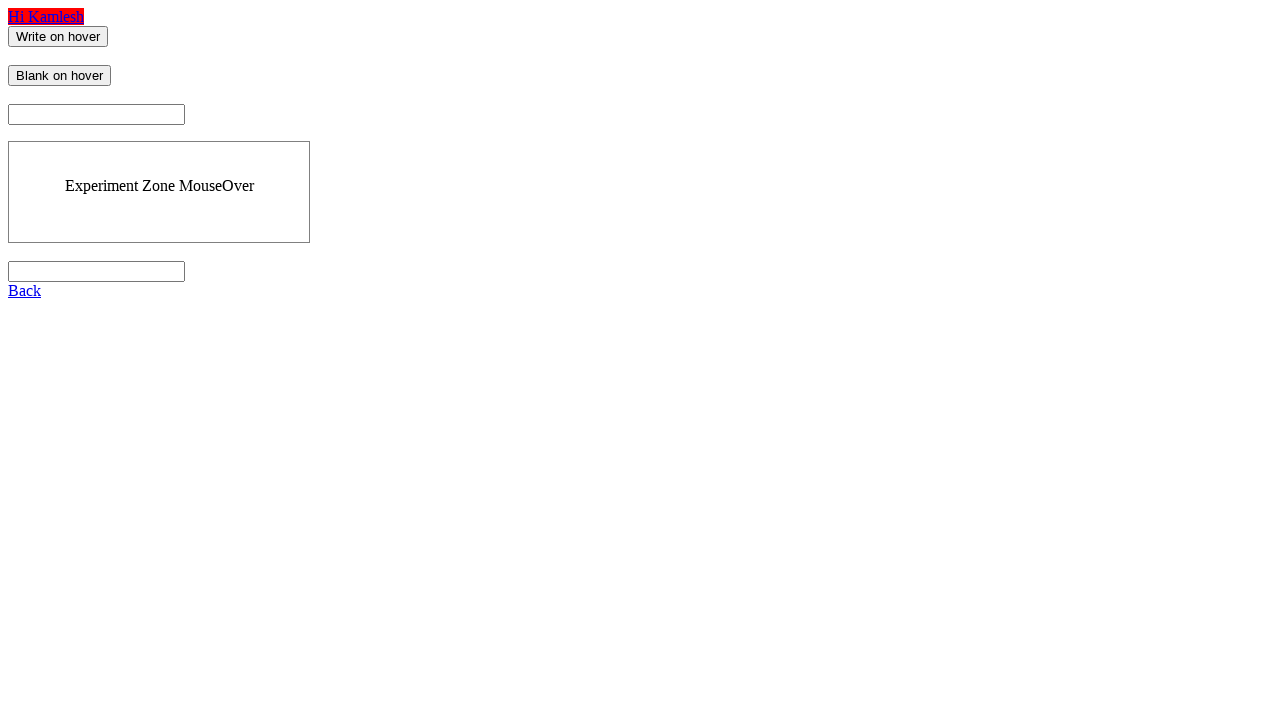

Located 'result' element by name attribute 't1'
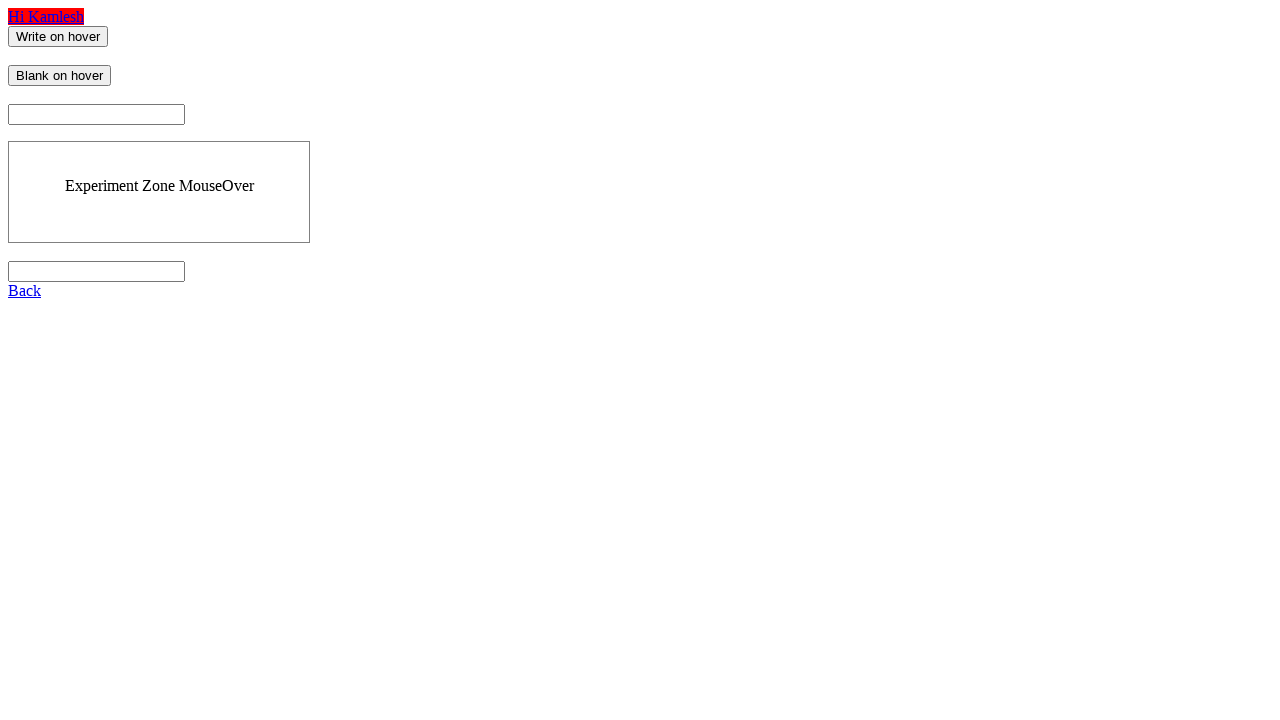

Hovered mouse over 'write' element at (58, 36) on xpath=/html/body/form/input[1]
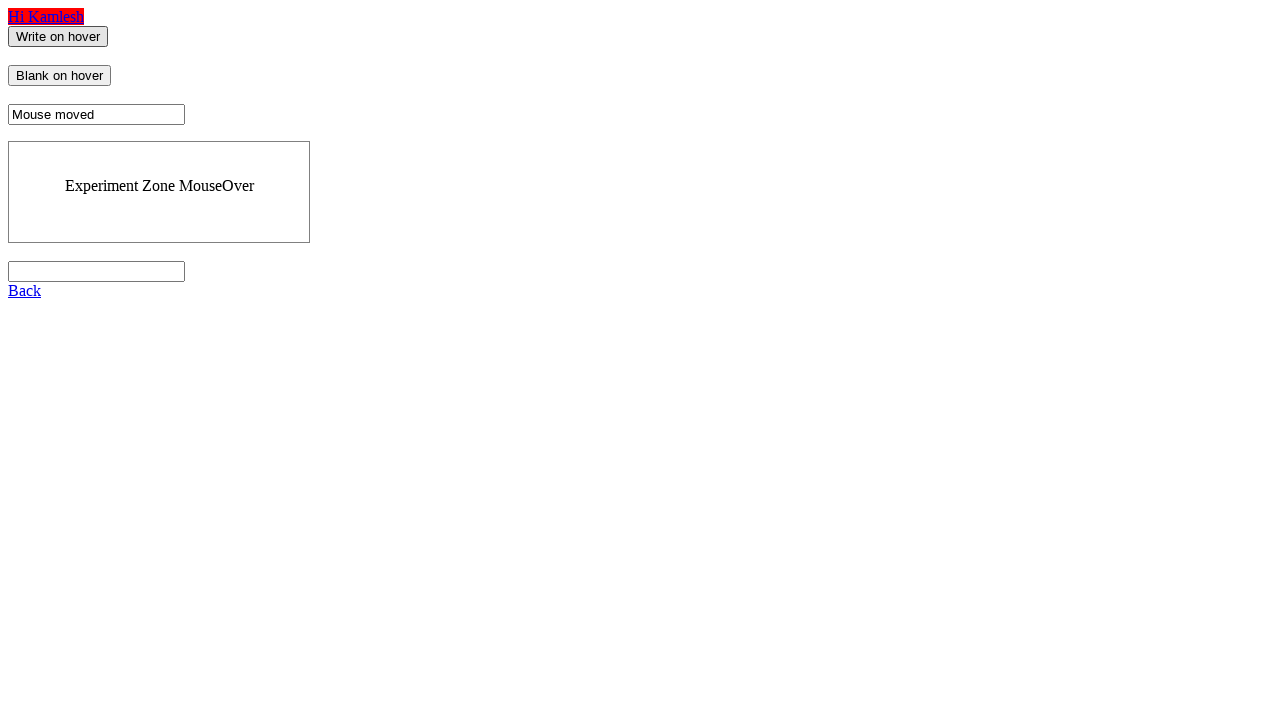

Moved mouse to offset position from 'write' element center (10px right, 50px down) at (68, 86)
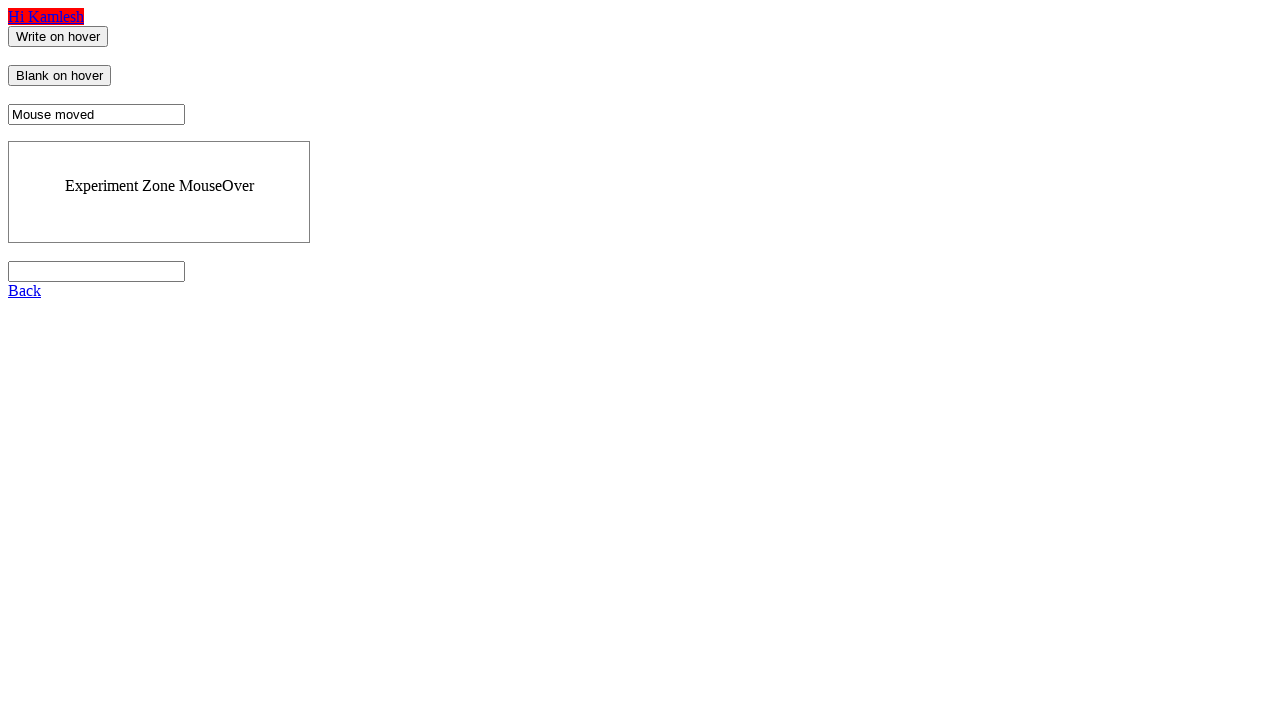

Retrieved and printed input value from result element
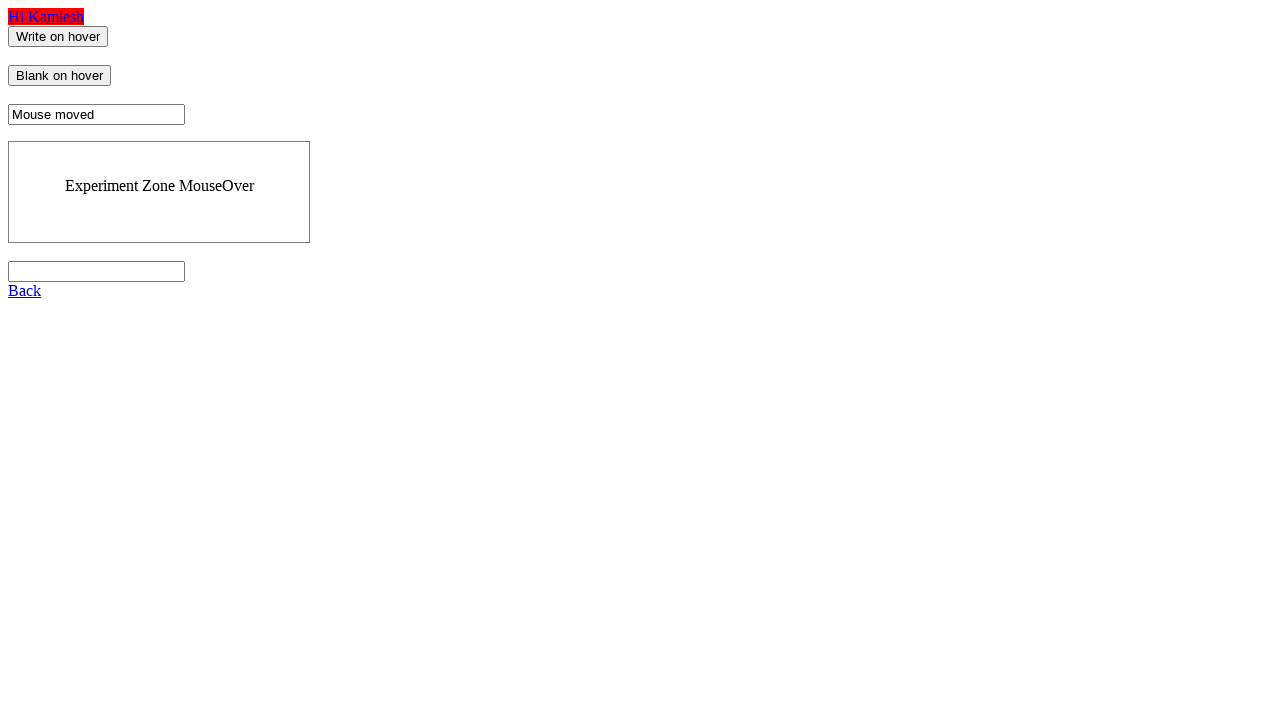

Retrieved bounding box coordinates for 'blank' element
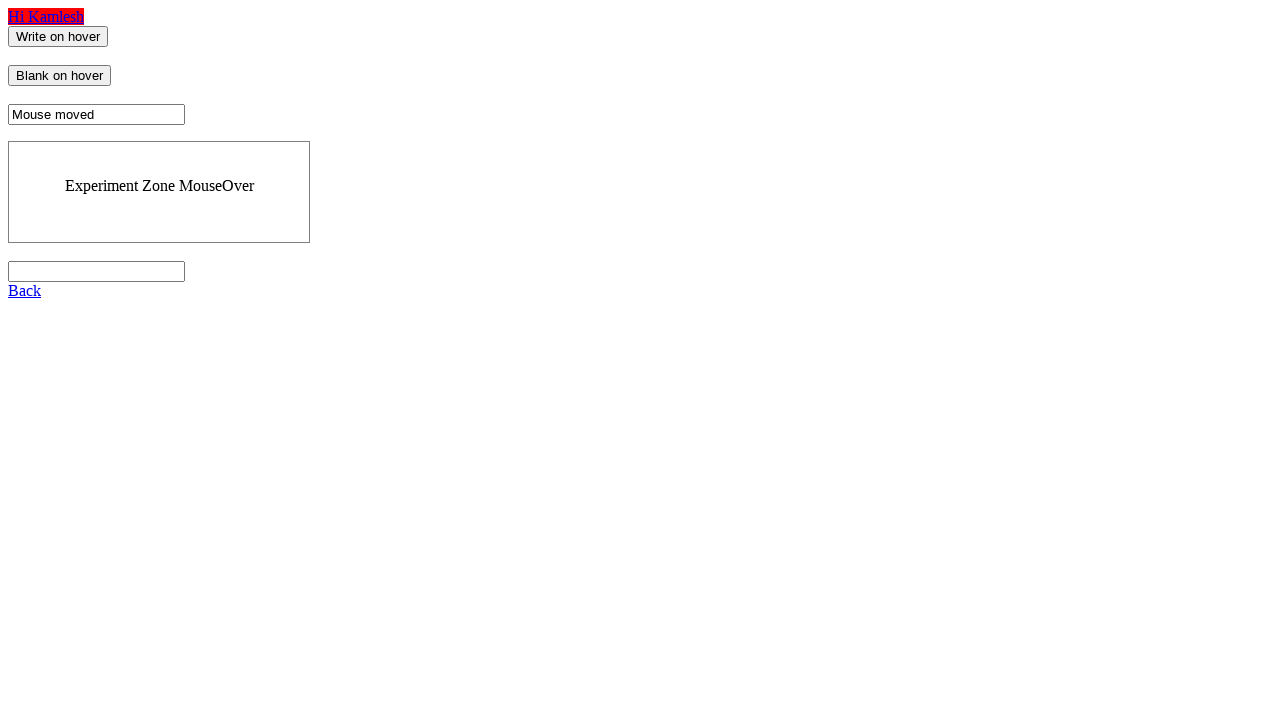

Moved mouse to offset position from 'blank' element center (10px right, 40px up) at (70, 36)
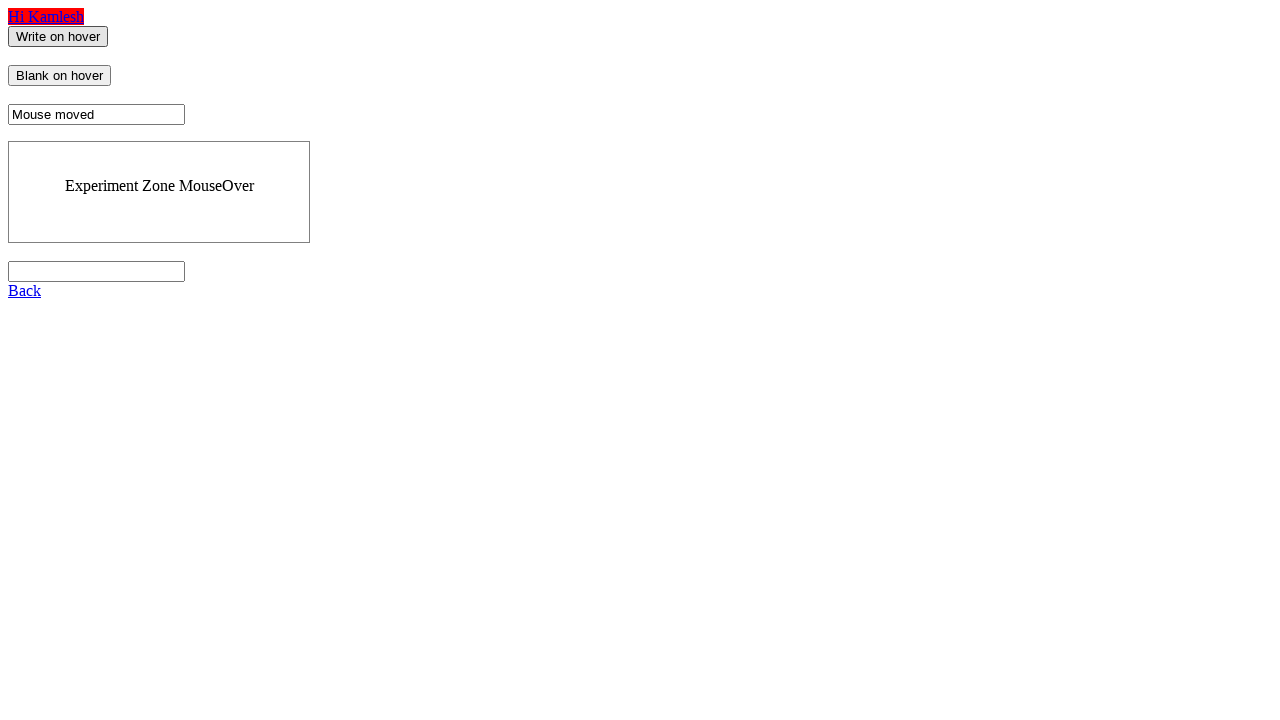

Retrieved and printed input value from result element again
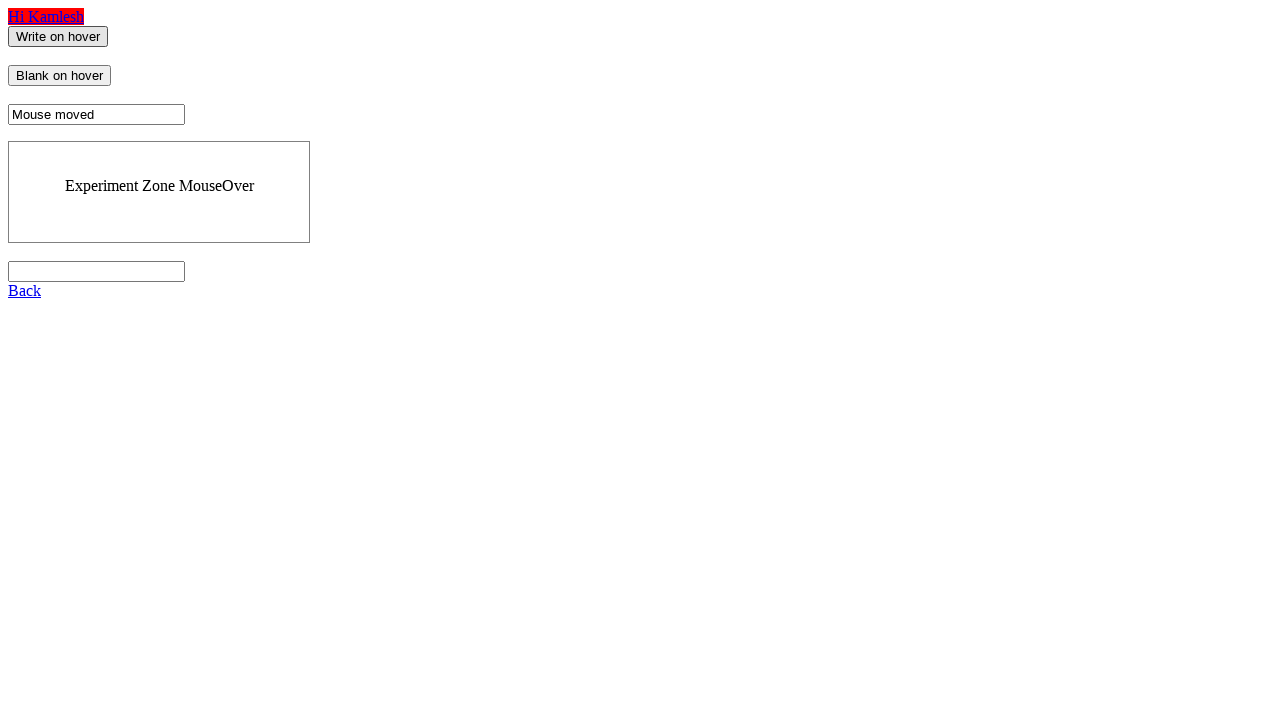

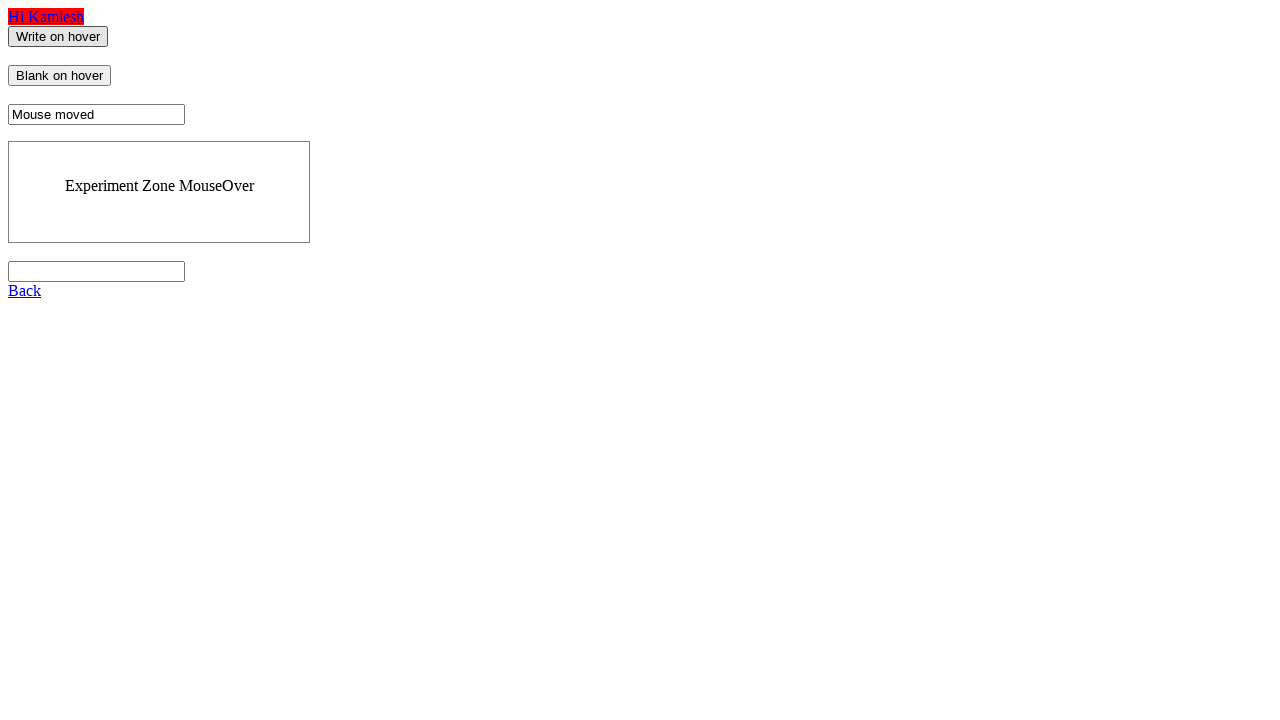